Tests the text input functionality by entering text into an input field and clicking a button, then verifying the button text updates to match the input

Starting URL: http://uitestingplayground.com/textinput

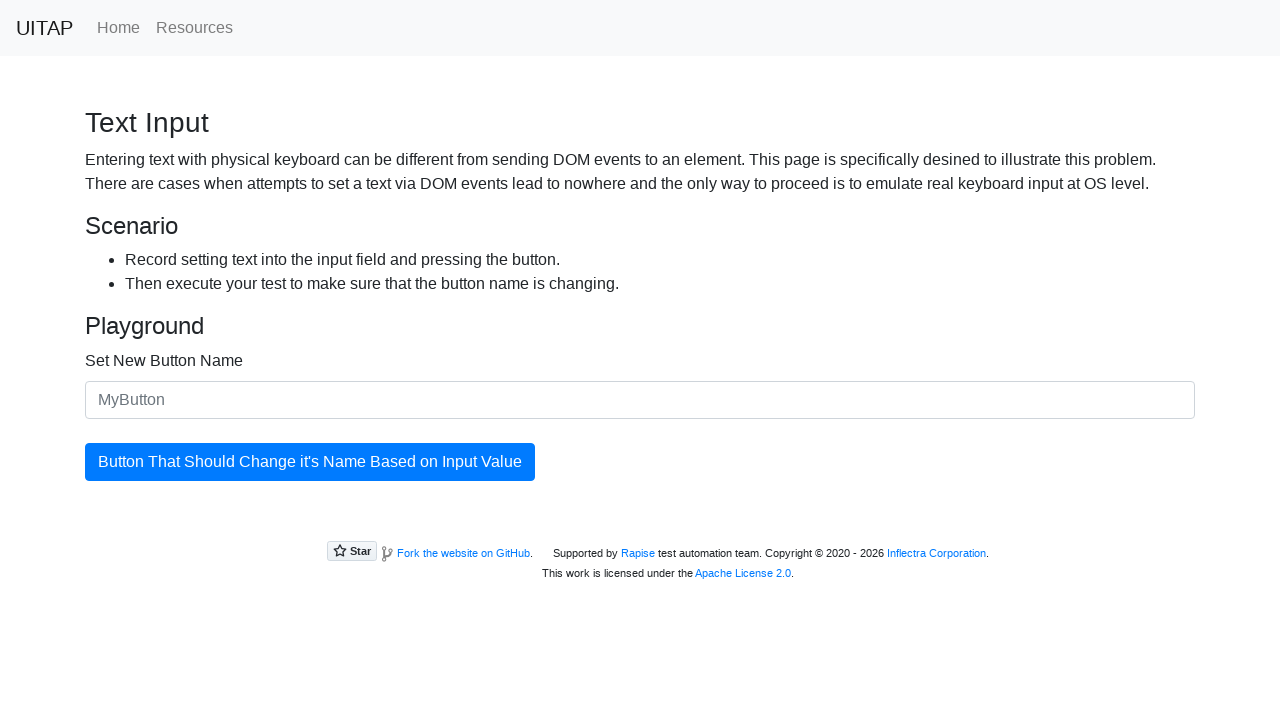

Filled input field with 'SkyPro' on #newButtonName
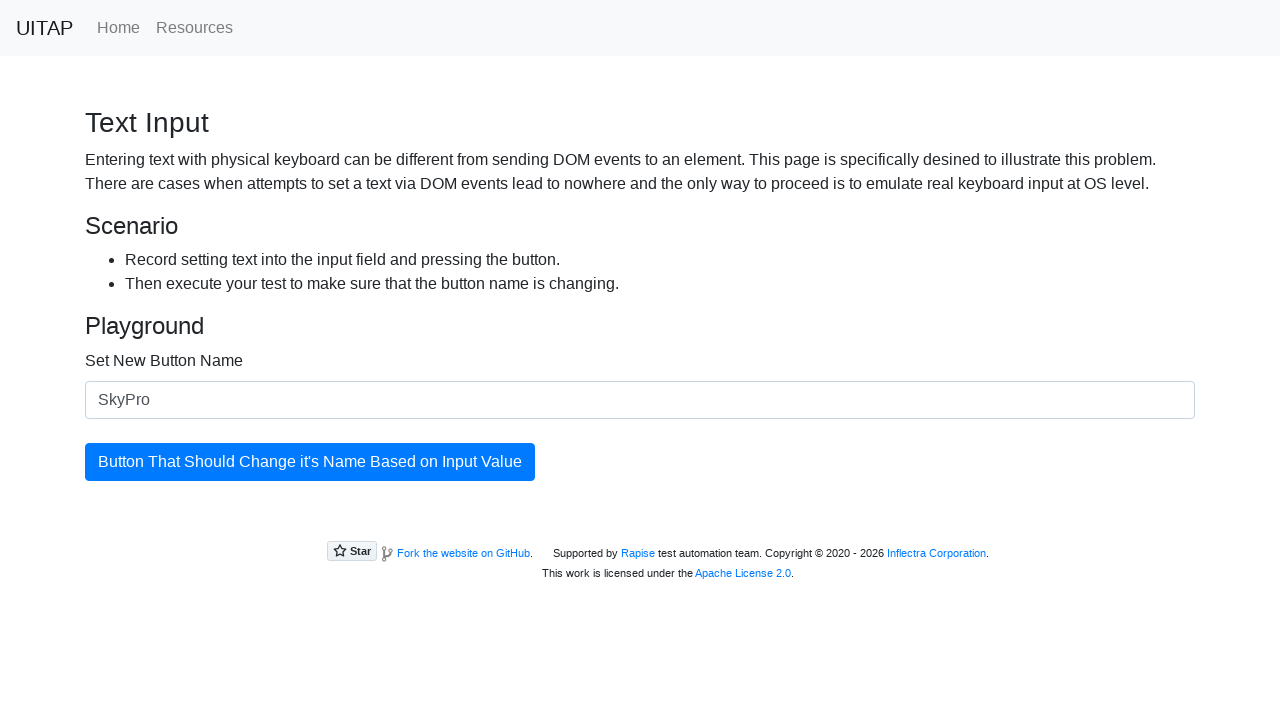

Clicked the updatingButton at (310, 462) on #updatingButton
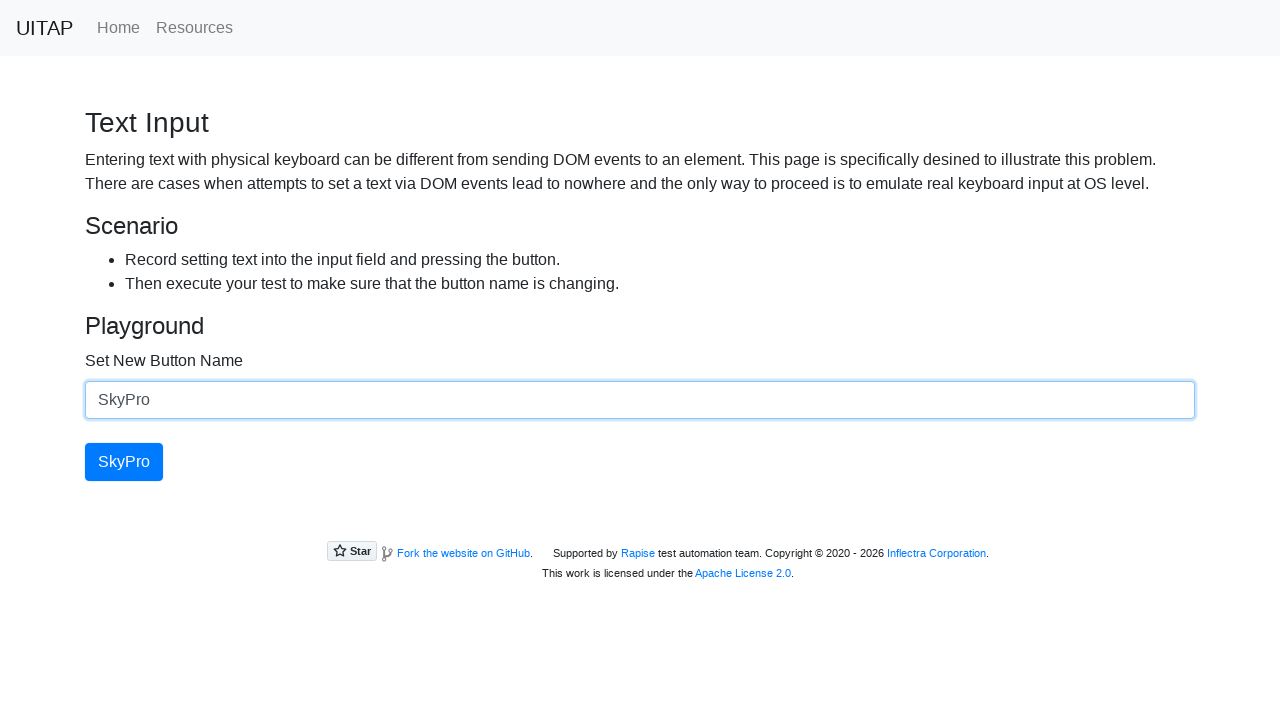

Button text successfully updated to 'SkyPro'
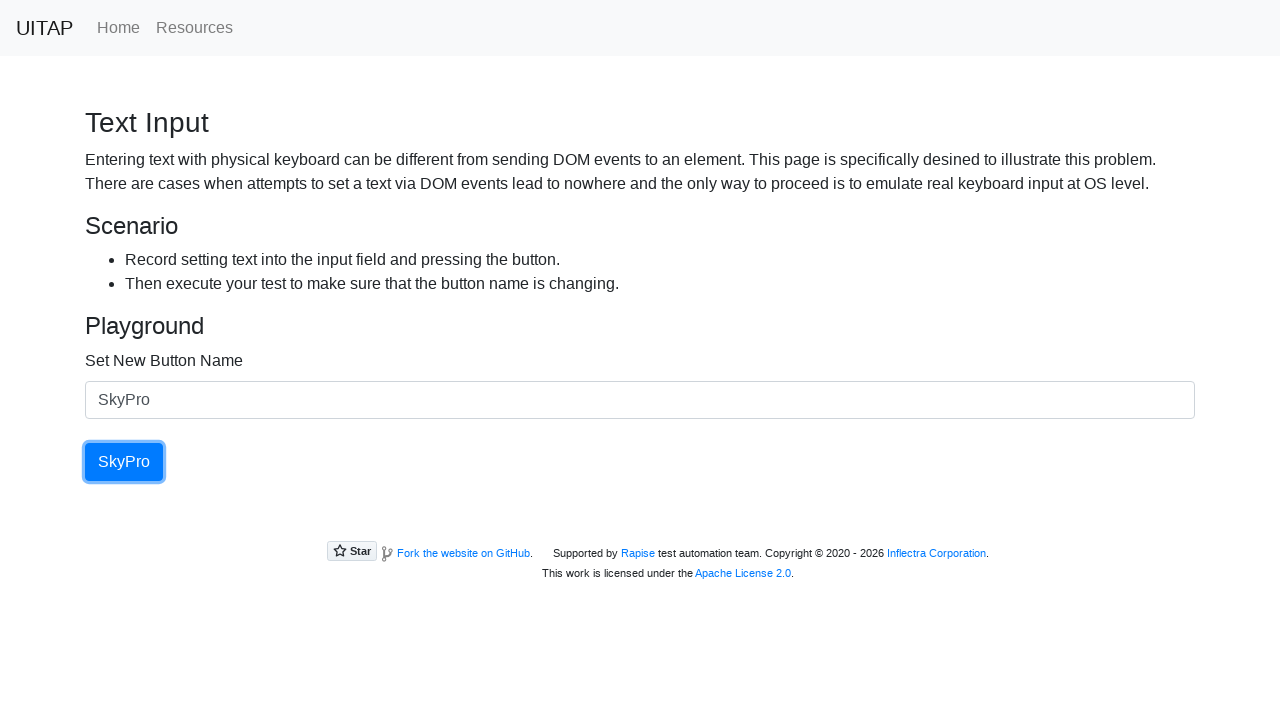

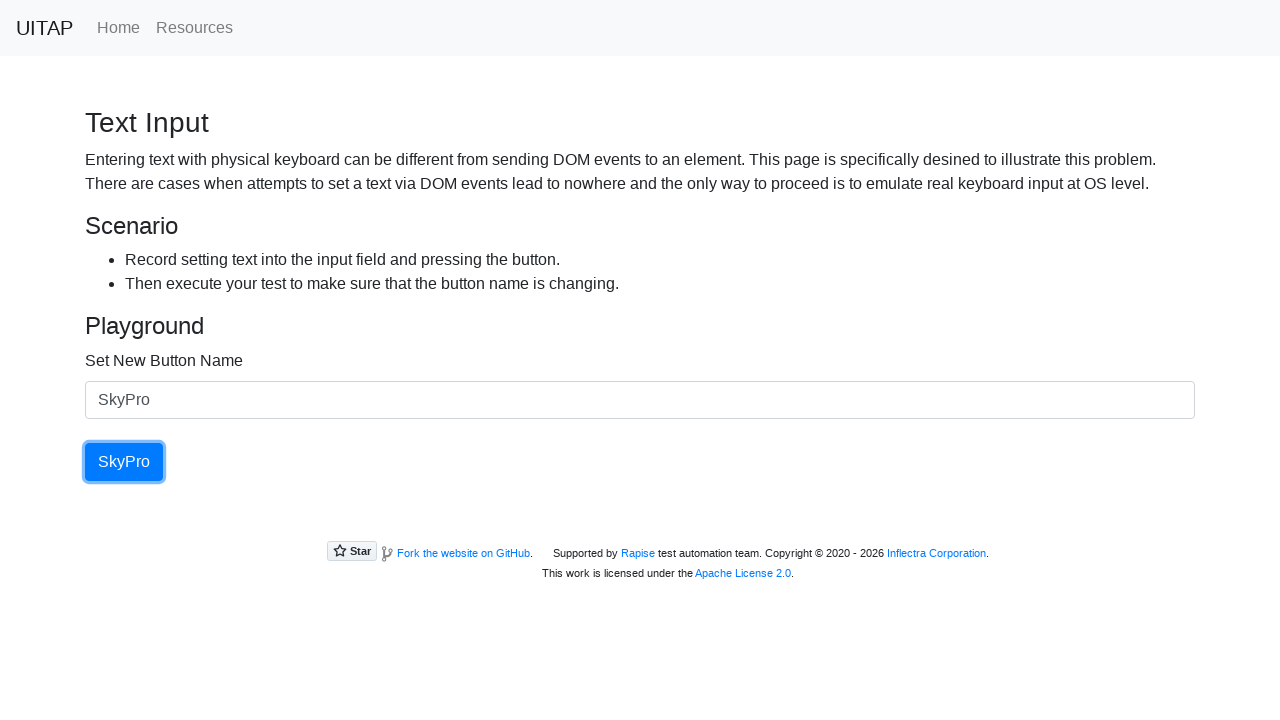